Tests JavaScript alert handling by interacting with different types of alerts (simple alert, confirm dialog, and prompt dialog), accepting and dismissing them with various inputs

Starting URL: https://the-internet.herokuapp.com/javascript_alerts

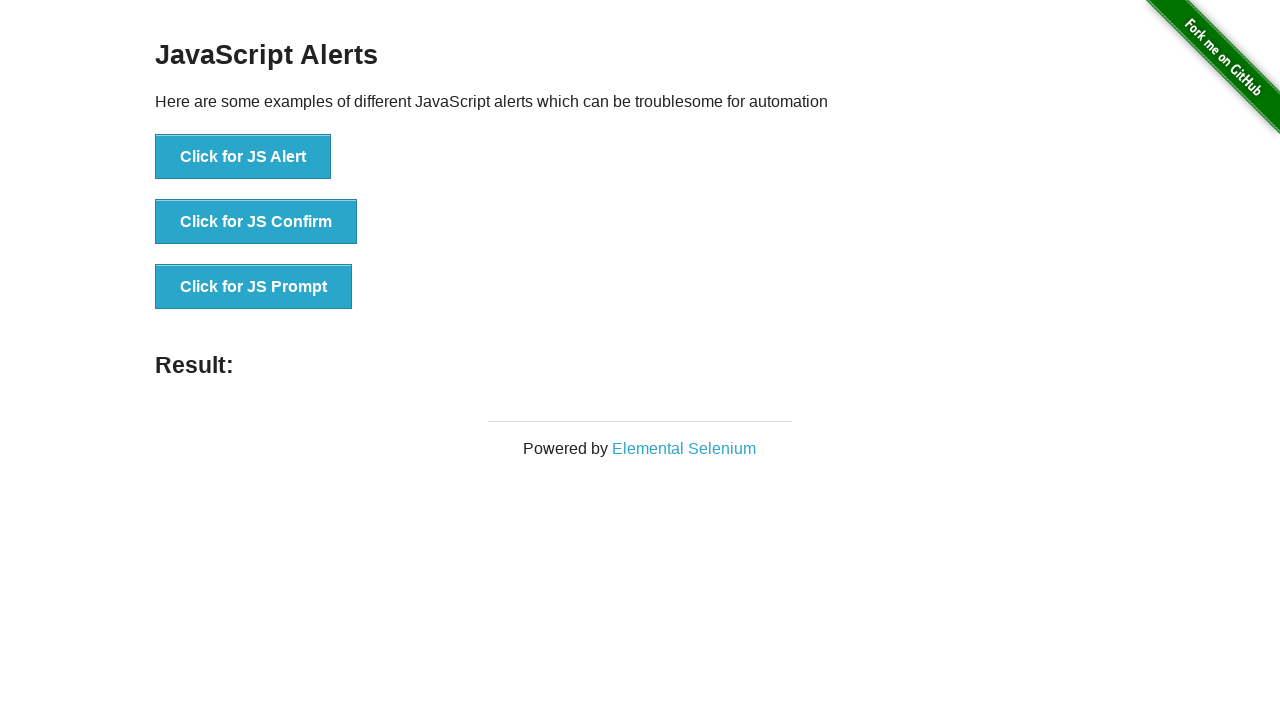

Clicked button to trigger JavaScript alert at (243, 157) on xpath=//button[text()='Click for JS Alert']
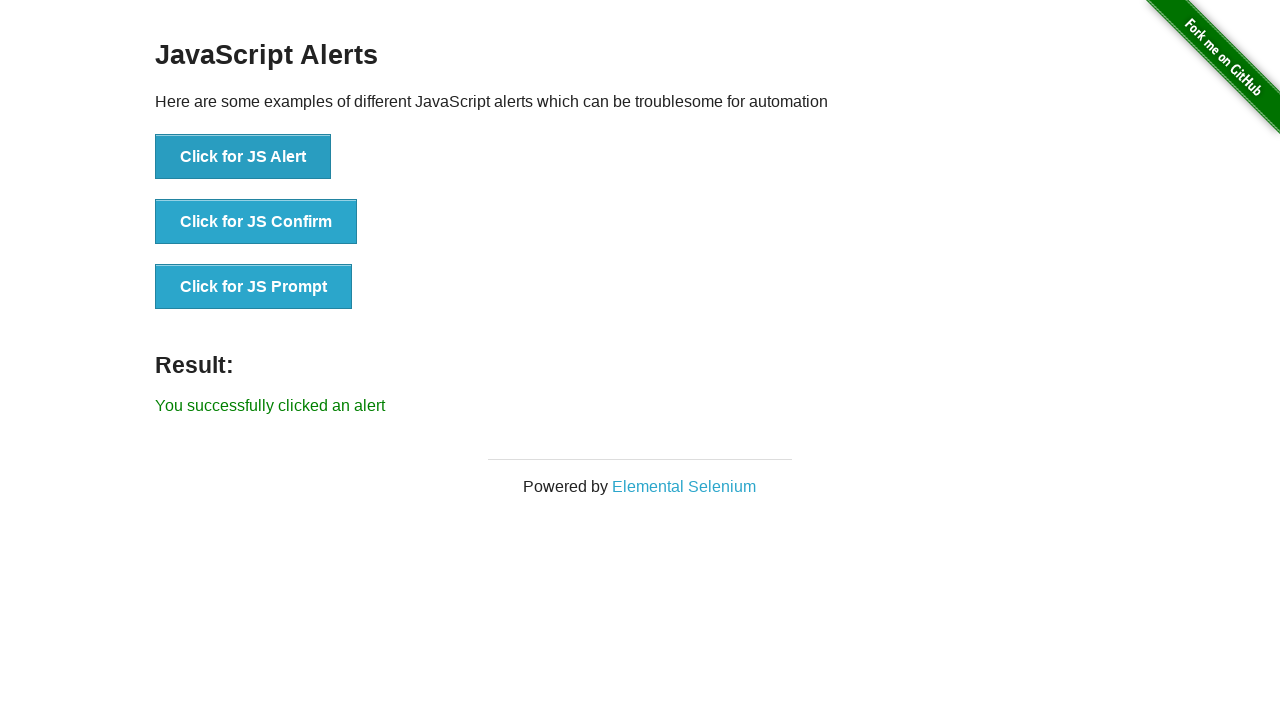

Accepted JavaScript alert dialog
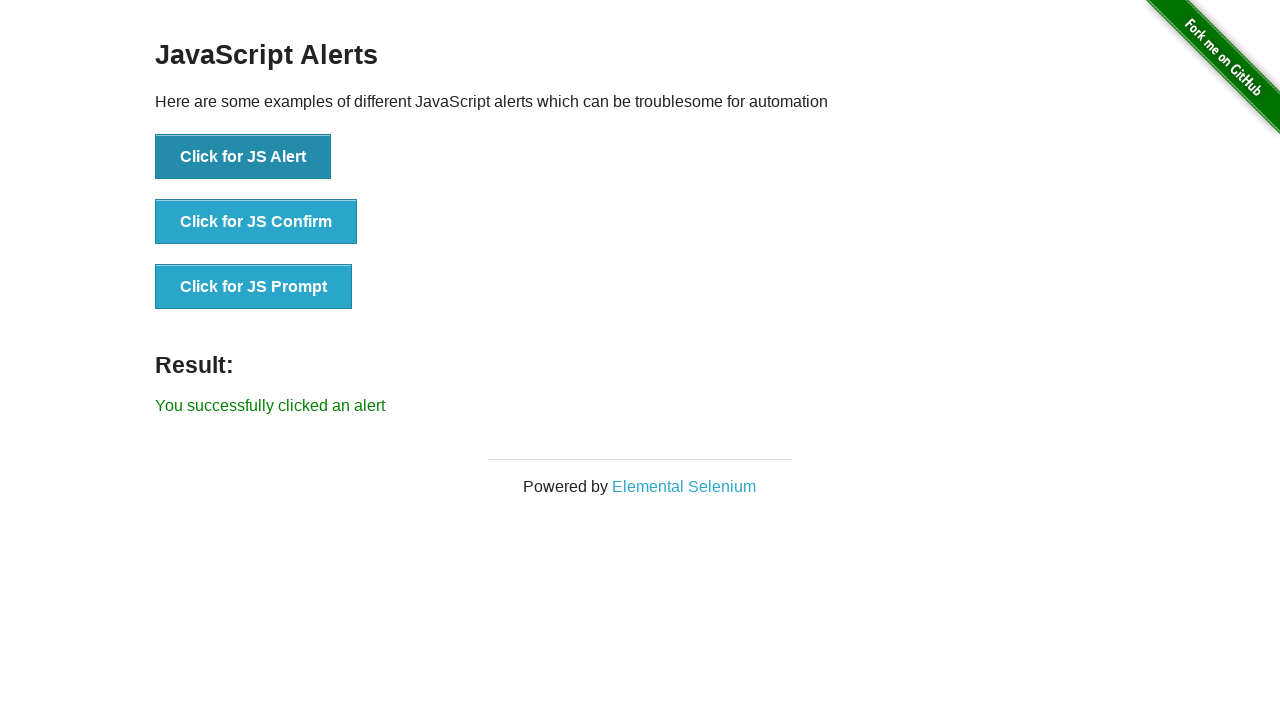

Clicked button to trigger JavaScript confirm dialog at (256, 222) on xpath=//button[text()='Click for JS Confirm']
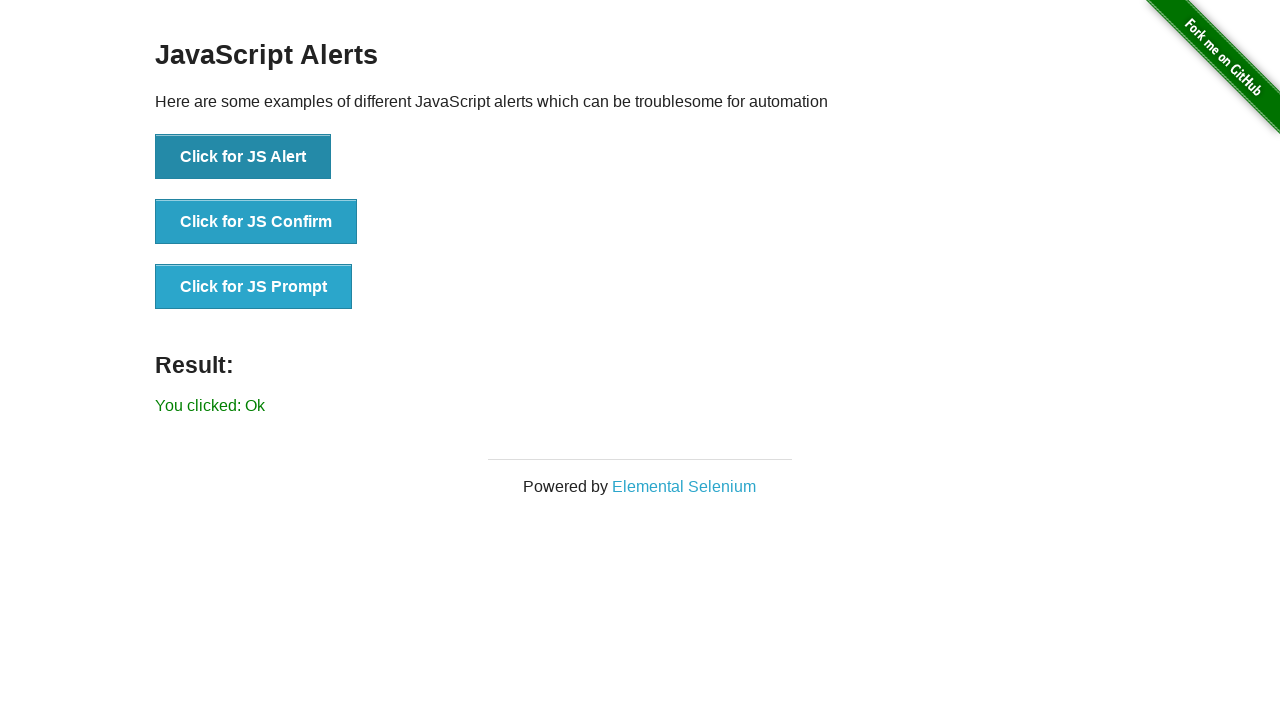

Dismissed JavaScript confirm dialog
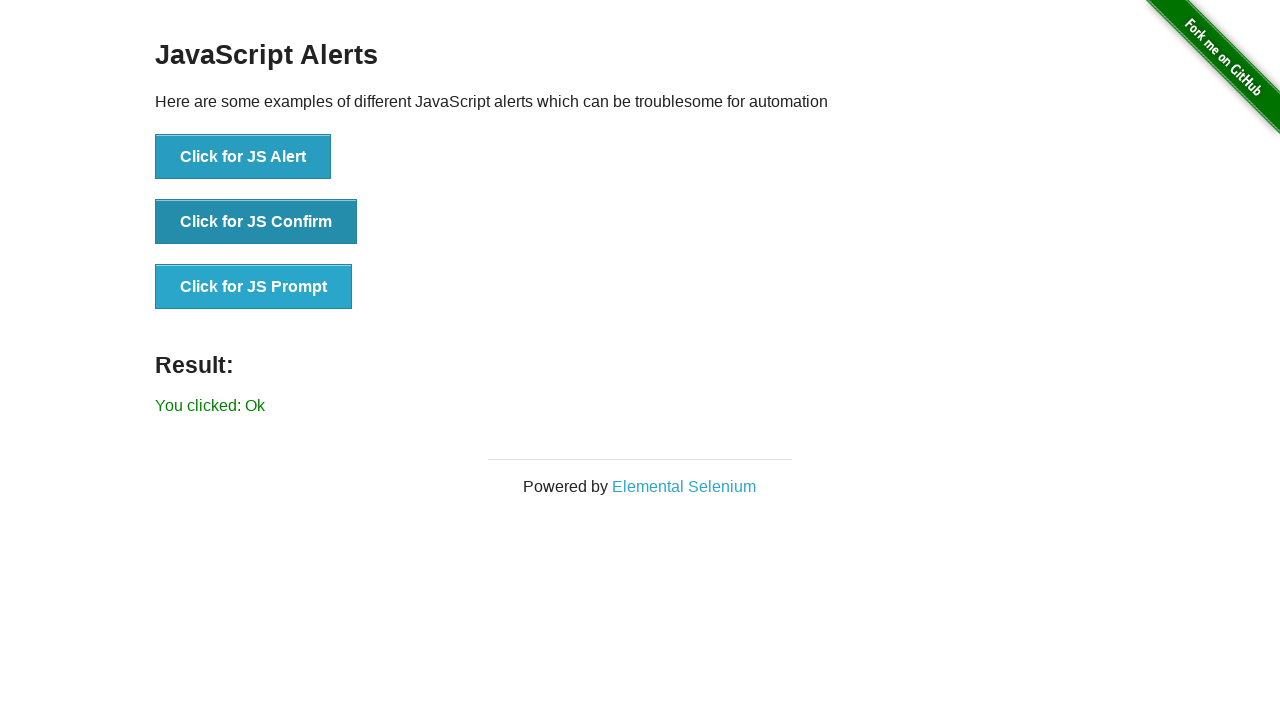

Clicked button to trigger JavaScript confirm dialog again at (256, 222) on xpath=//button[text()='Click for JS Confirm']
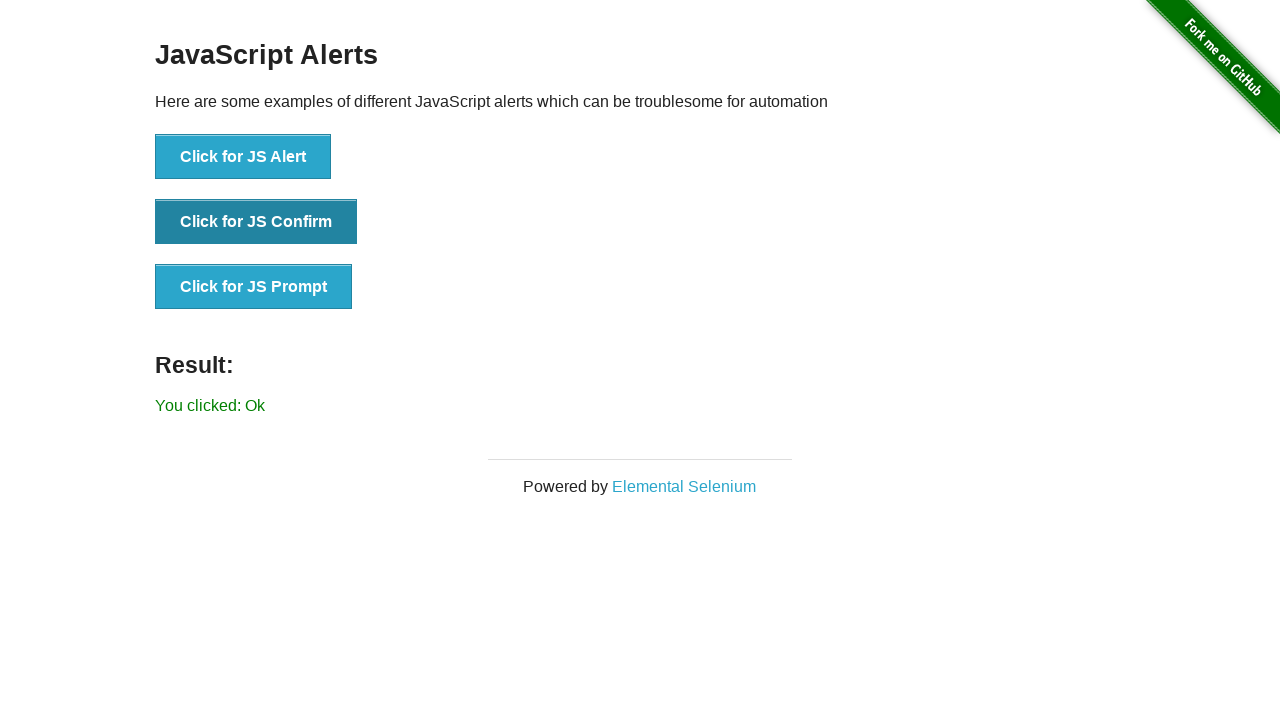

Accepted JavaScript confirm dialog on second attempt
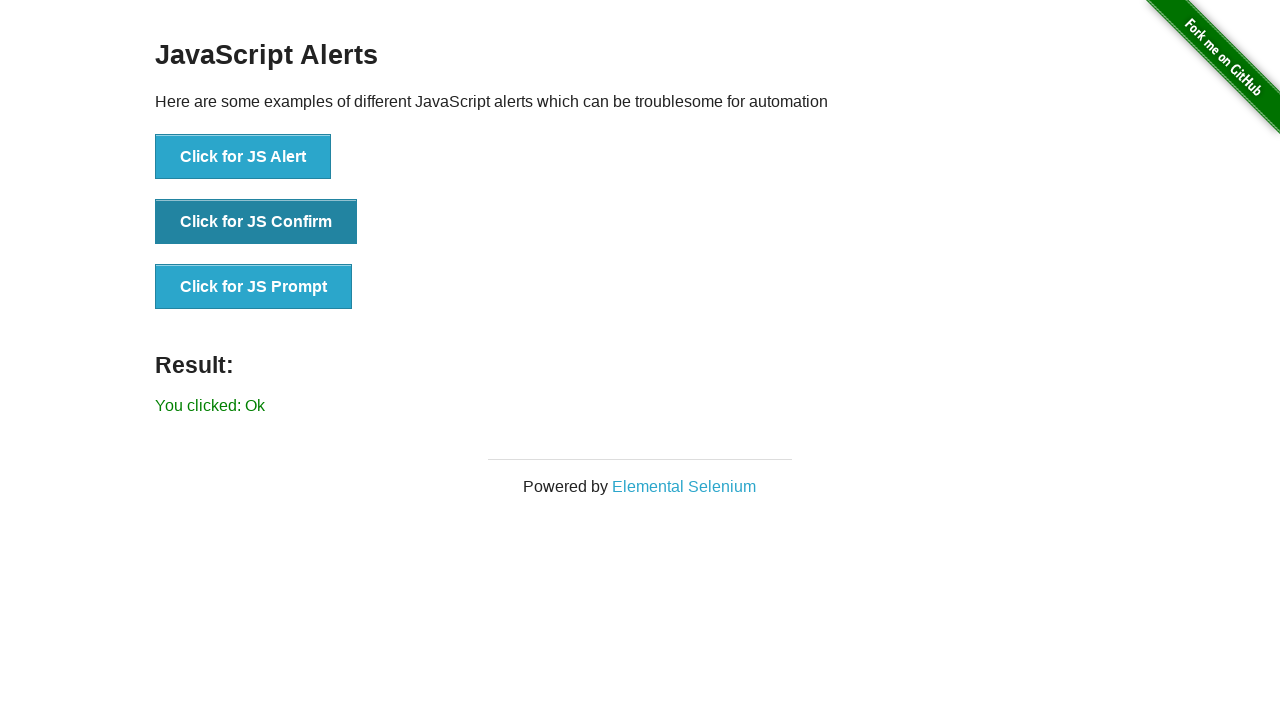

Clicked button to trigger JavaScript prompt dialog at (254, 287) on xpath=//button[text()='Click for JS Prompt']
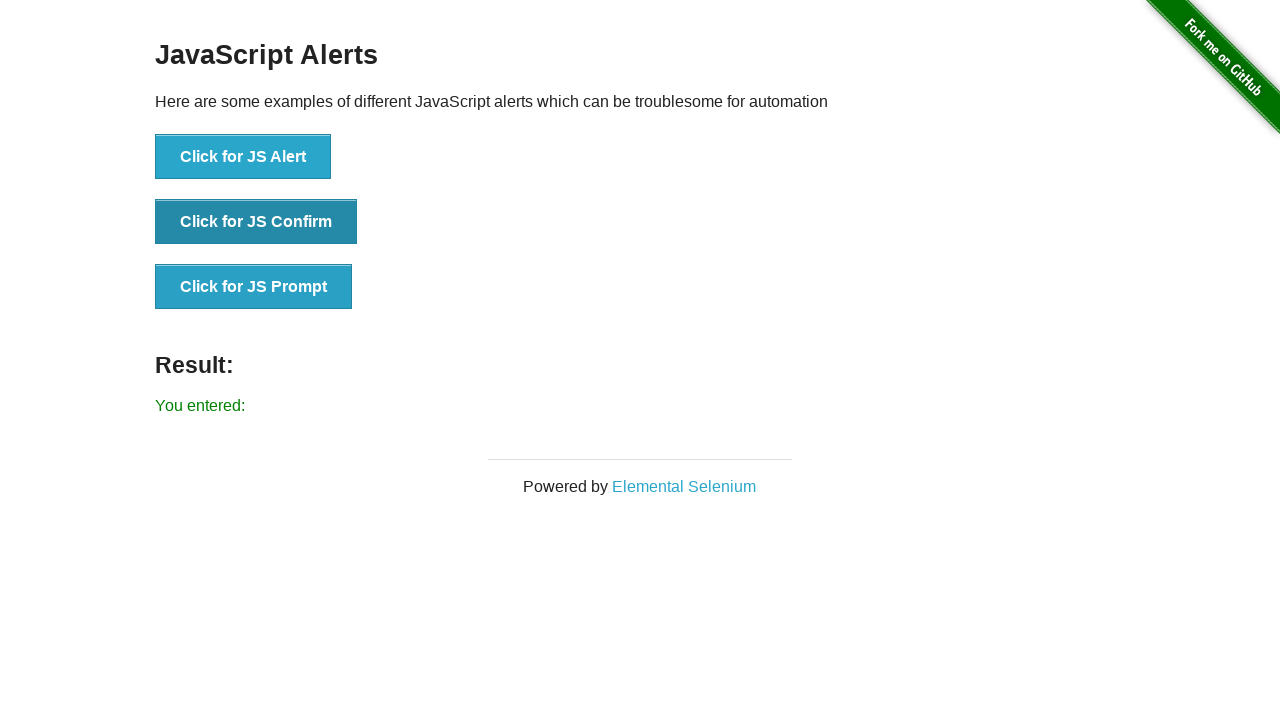

Dismissed JavaScript prompt dialog
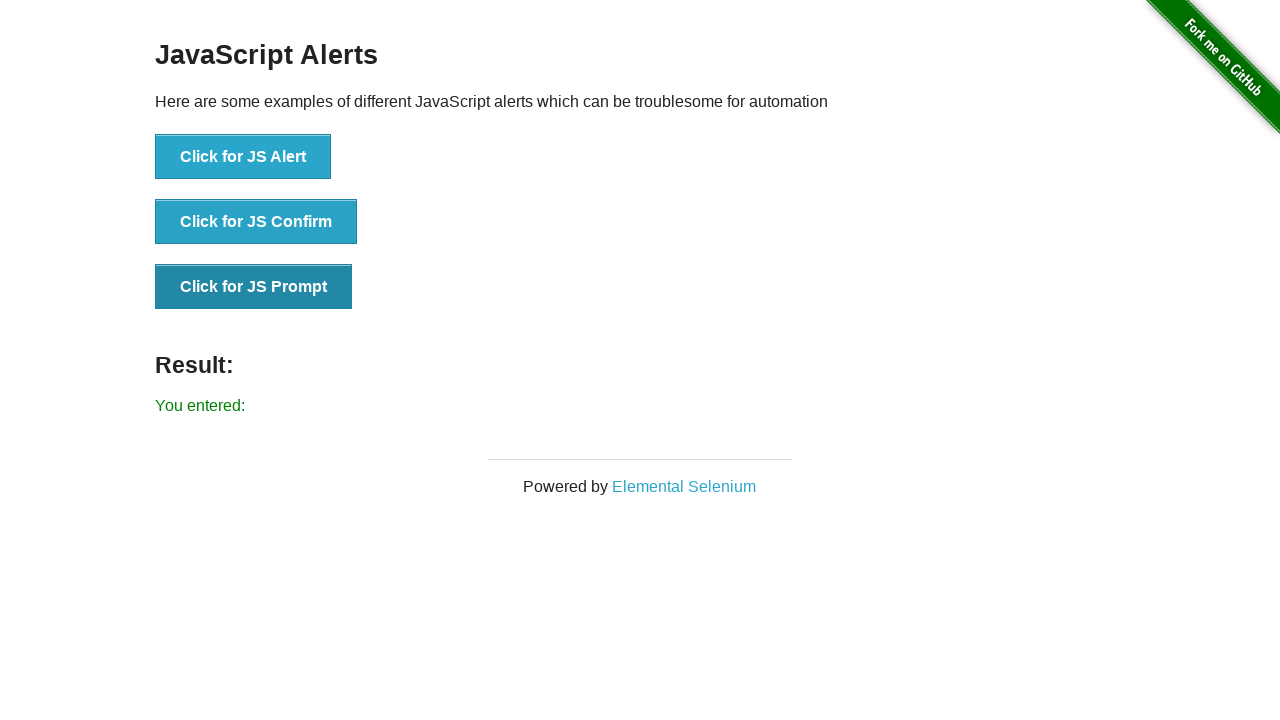

Clicked button to trigger JavaScript prompt dialog again at (254, 287) on xpath=//button[text()='Click for JS Prompt']
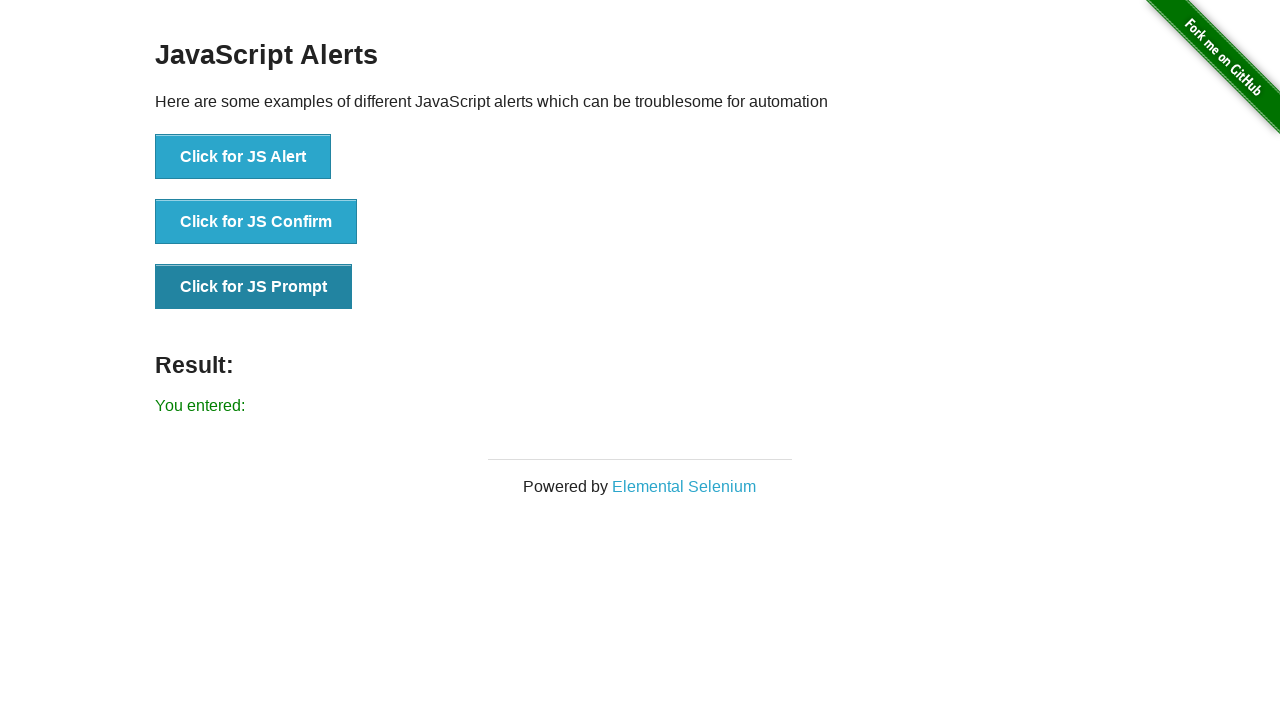

Accepted JavaScript prompt dialog with input text 'Devi'
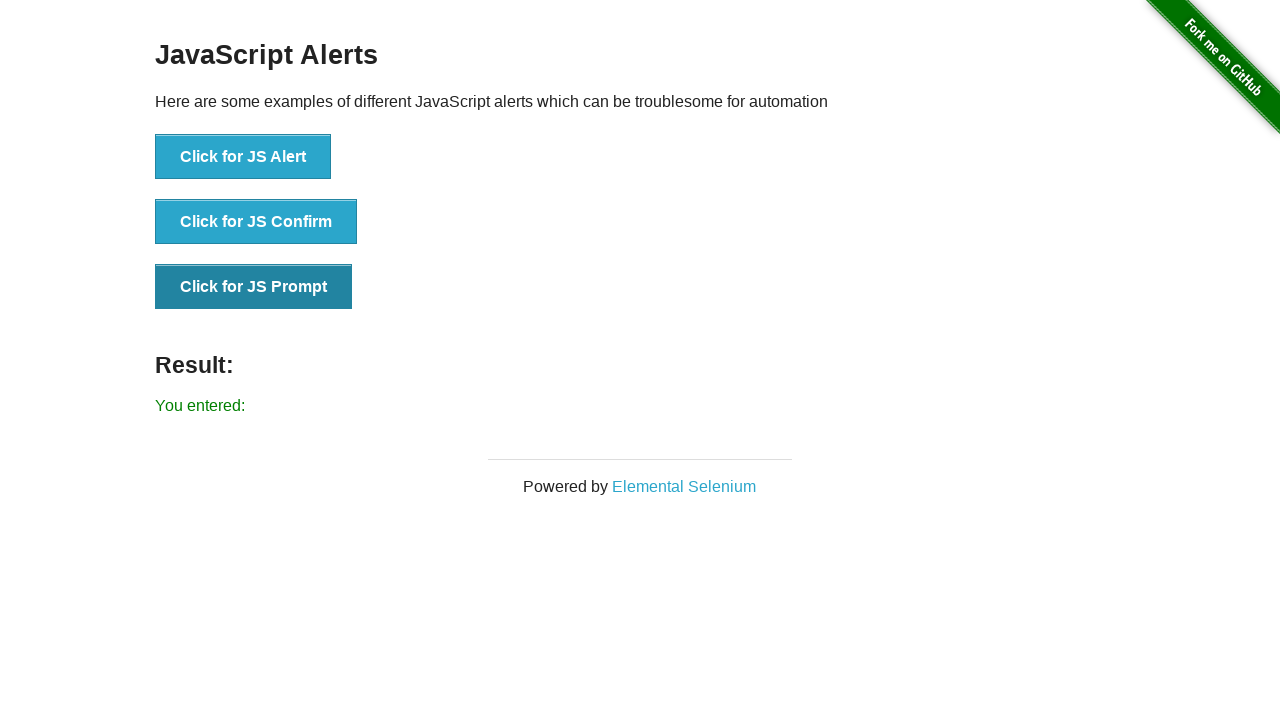

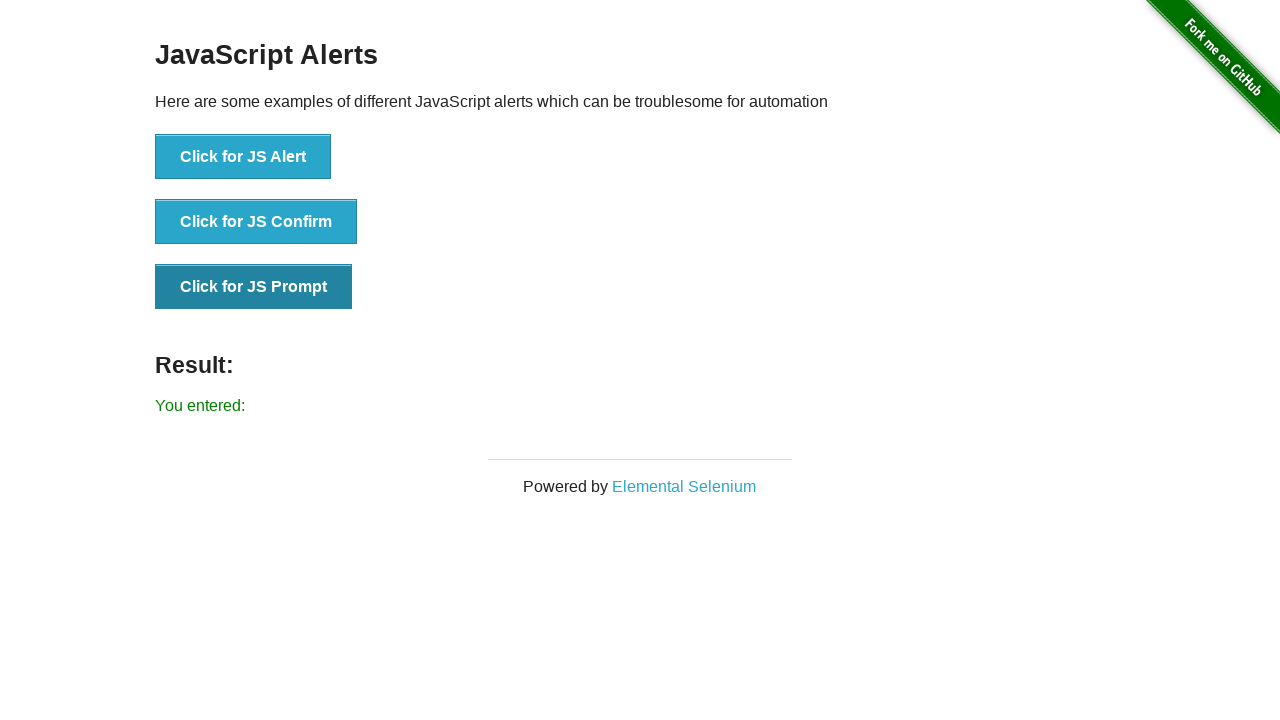